Tests sorting the Email column in ascending order by clicking the column header and verifying the values are sorted correctly

Starting URL: http://the-internet.herokuapp.com/tables

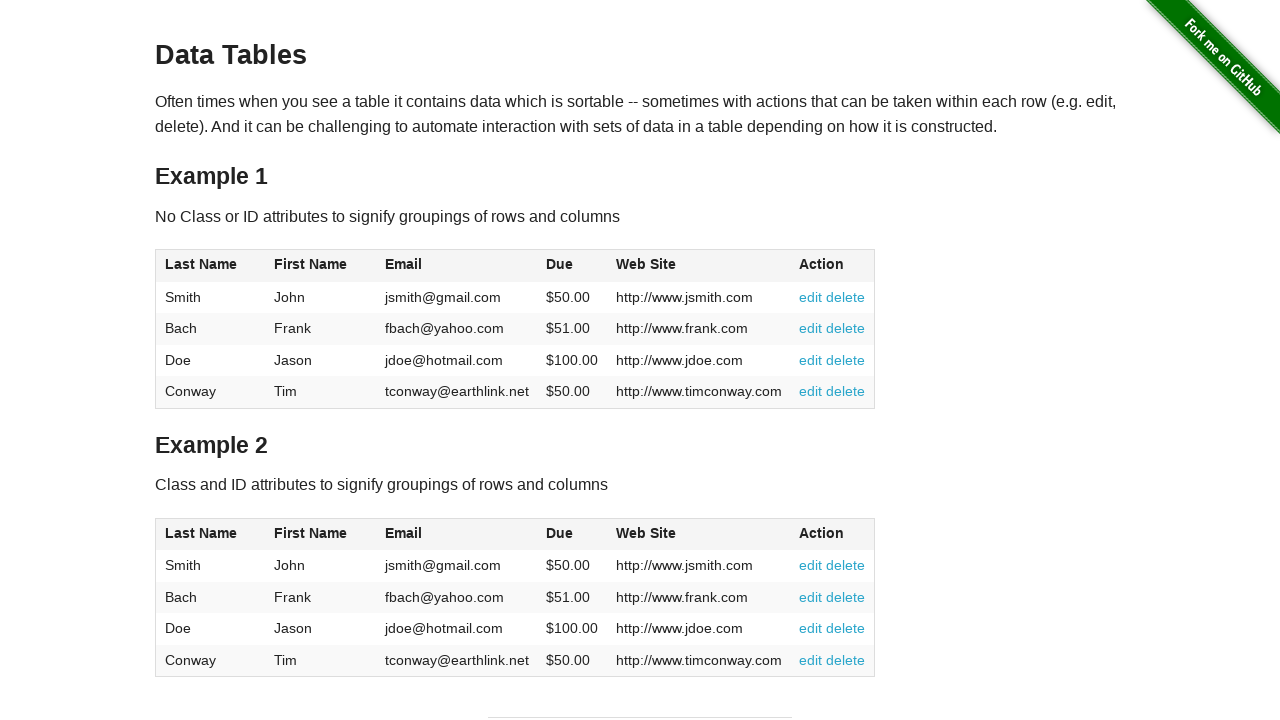

Clicked Email column header to sort in ascending order at (457, 266) on #table1 thead tr th:nth-of-type(3)
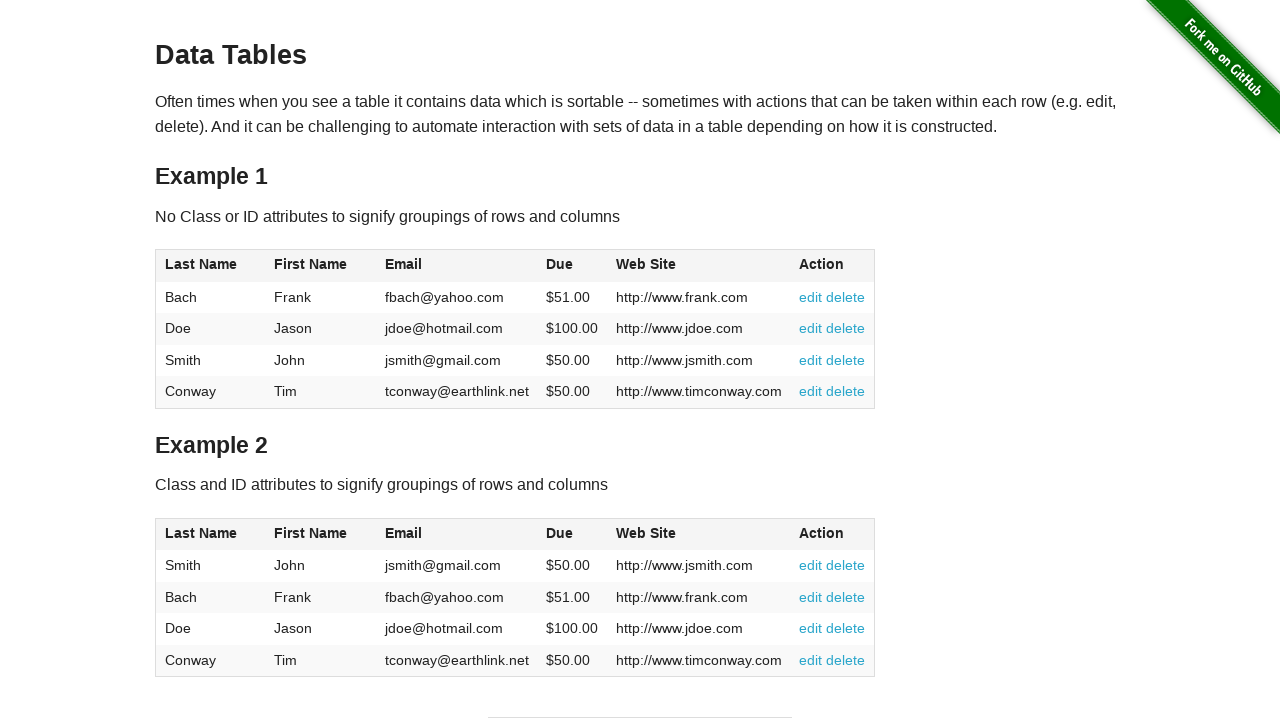

Email column cells loaded after sorting
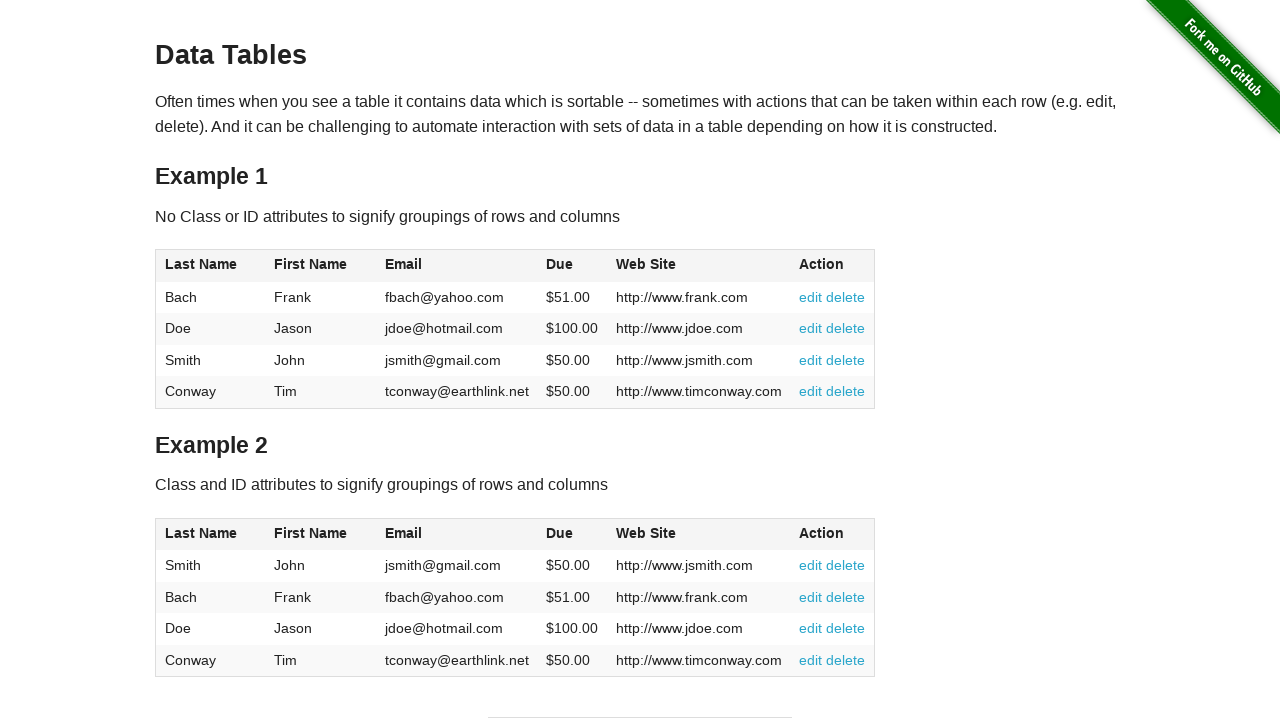

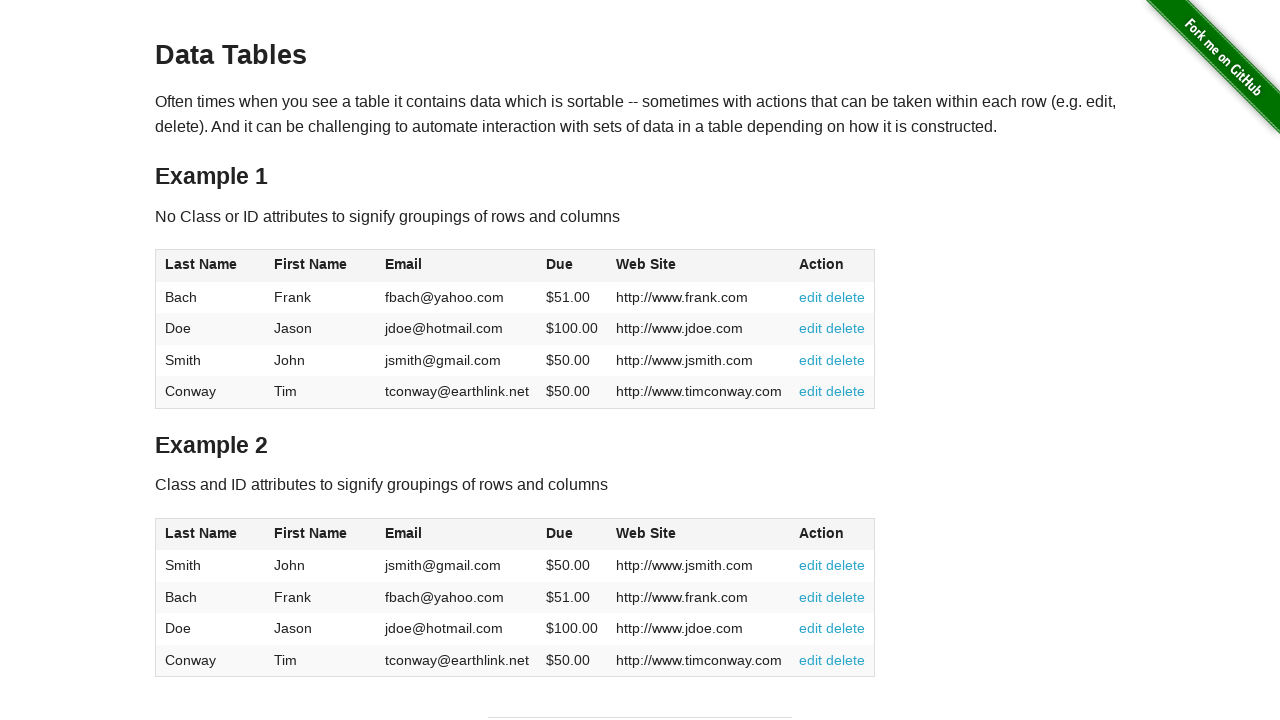